Tests dropdown list functionality by locating a dropdown element and selecting an option by visible text ("doc 3").

Starting URL: https://omayo.blogspot.com/

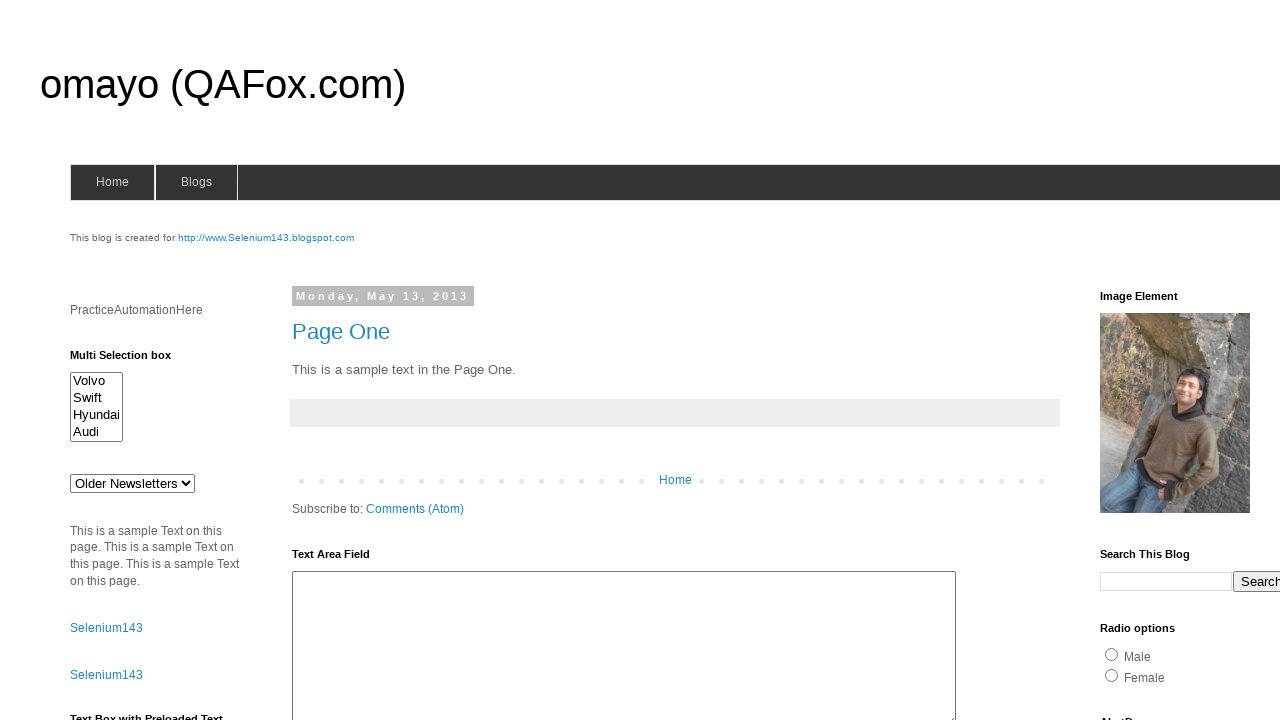

Waited for dropdown element #drop1 to be visible
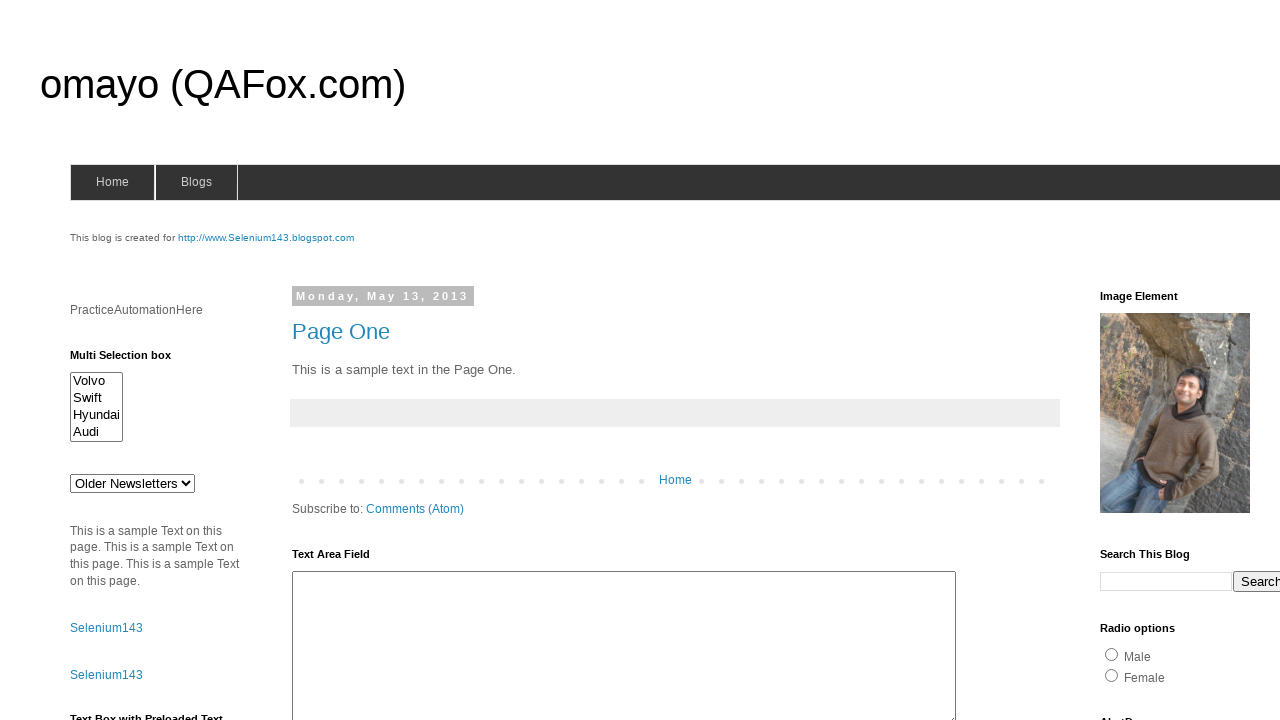

Selected 'doc 3' option from dropdown #drop1 on #drop1
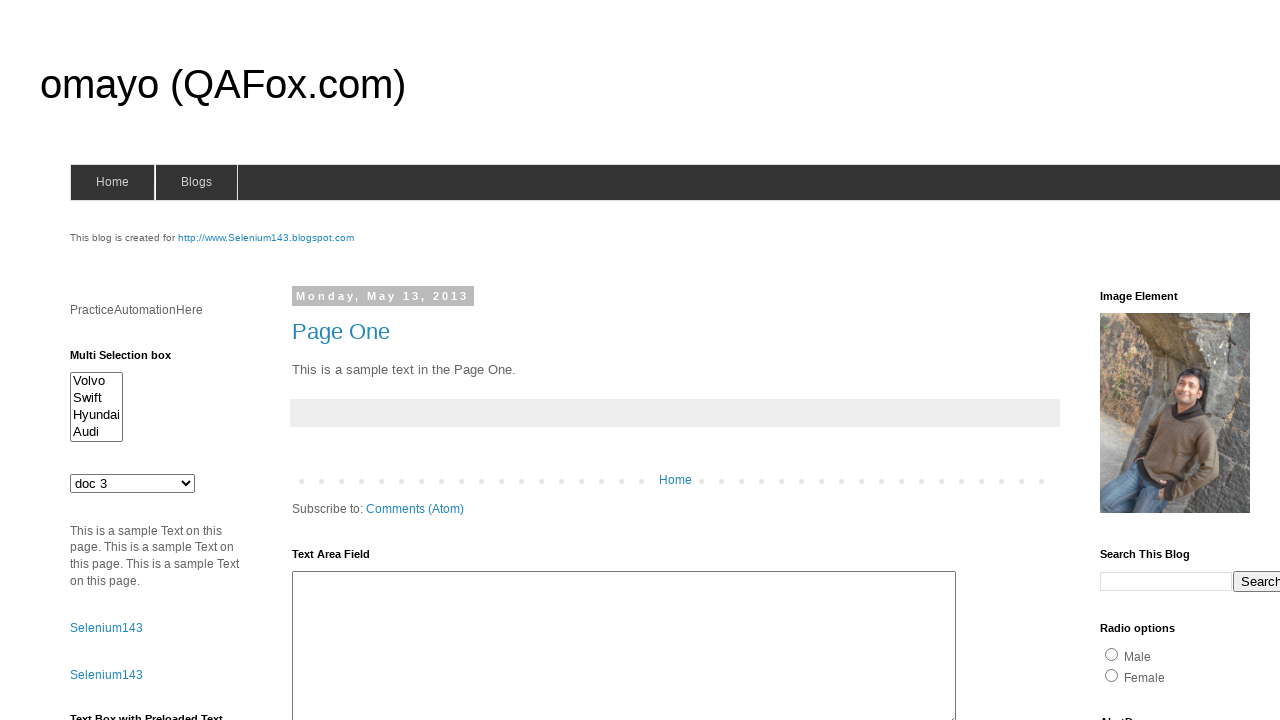

Verified dropdown selection - selected value: jkl
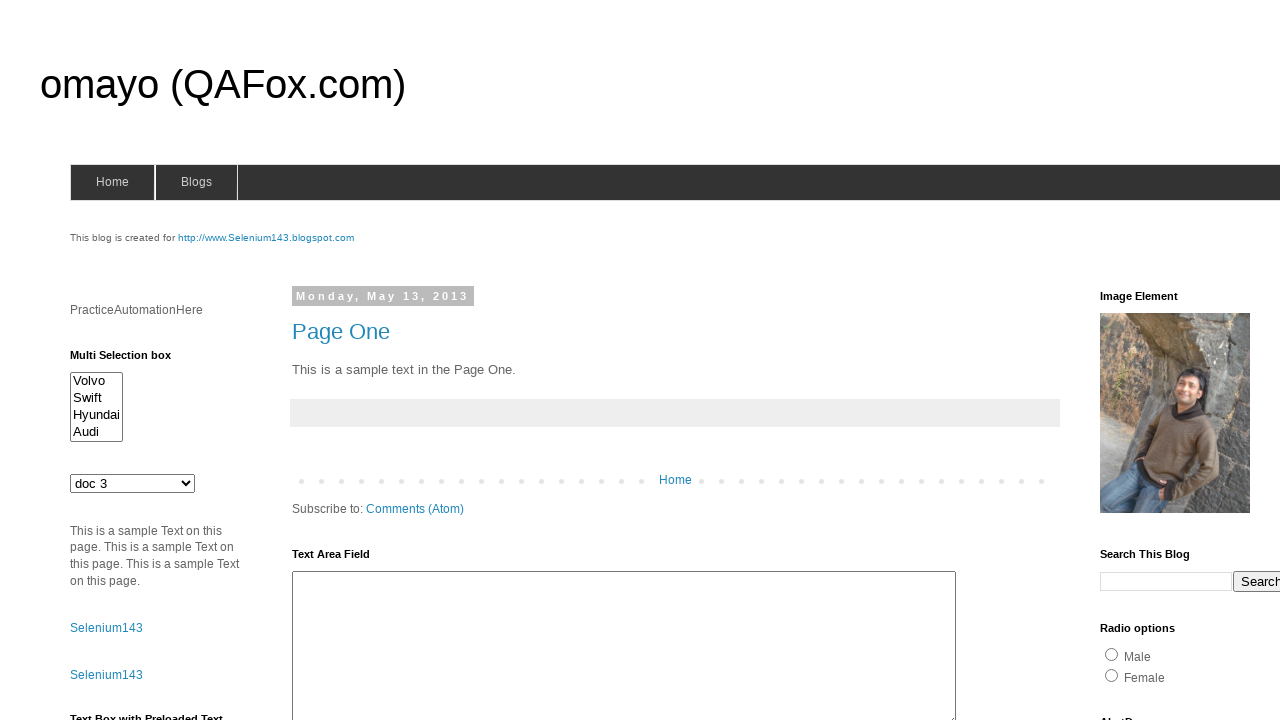

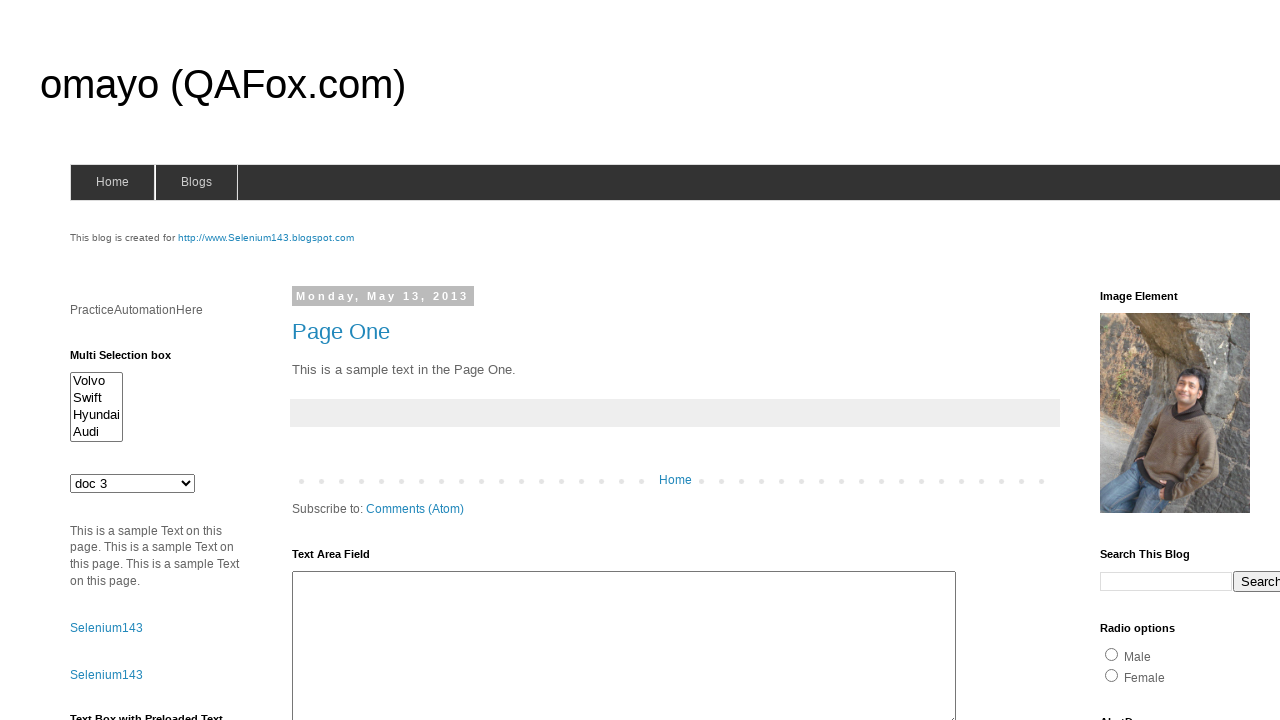